Tests context menu by right-clicking on the designated area and accepting the alert that appears

Starting URL: http://the-internet.herokuapp.com/

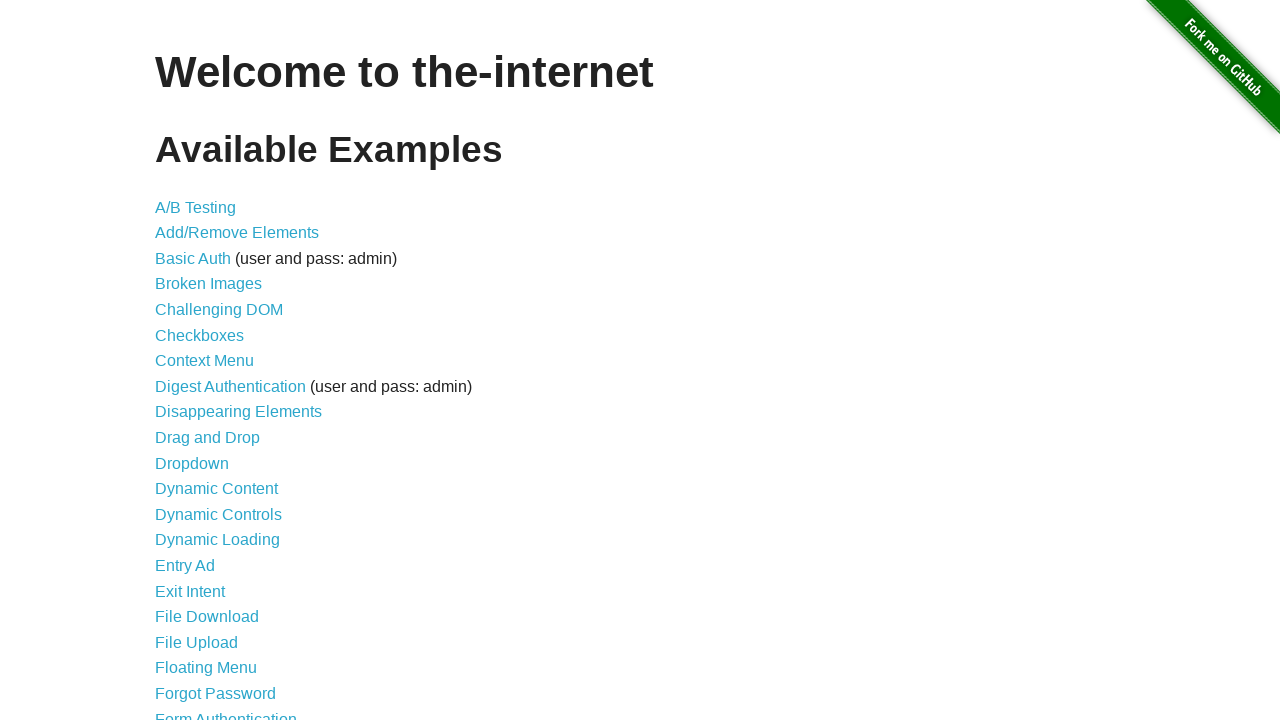

Clicked on Context Menu link at (204, 361) on text=Context Menu
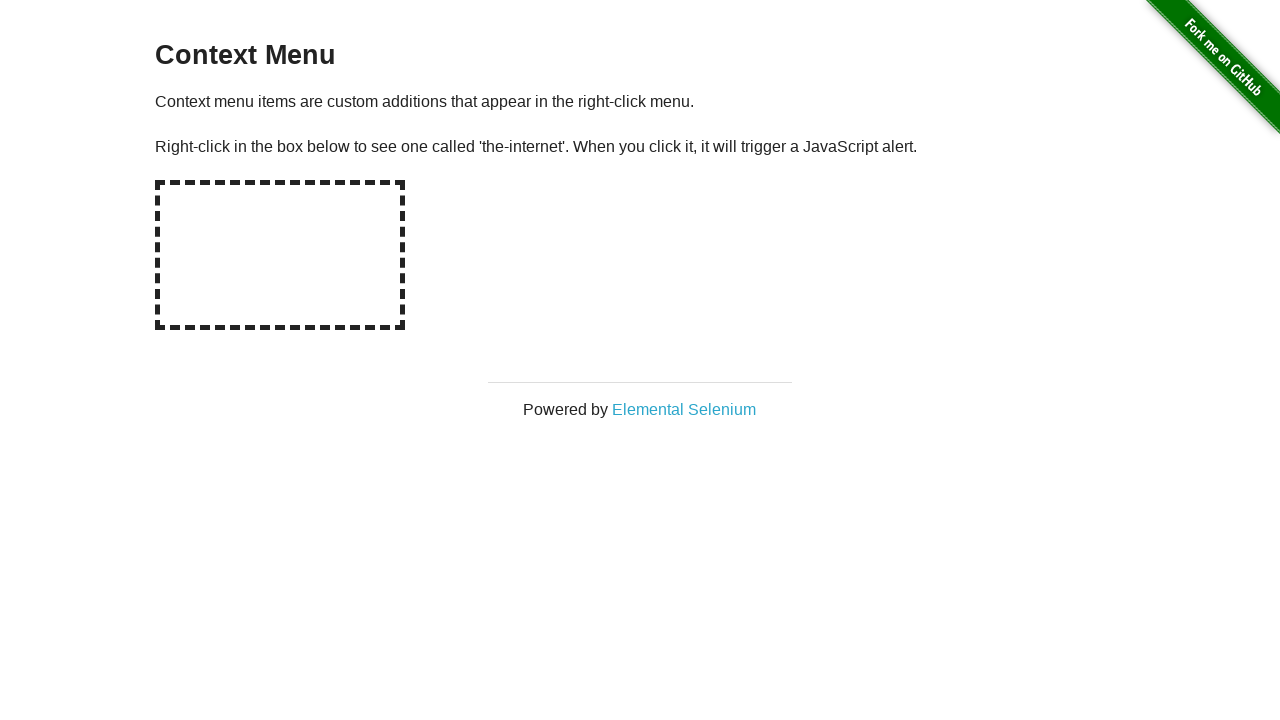

Right-clicked on the context menu hot spot at (280, 255) on #hot-spot
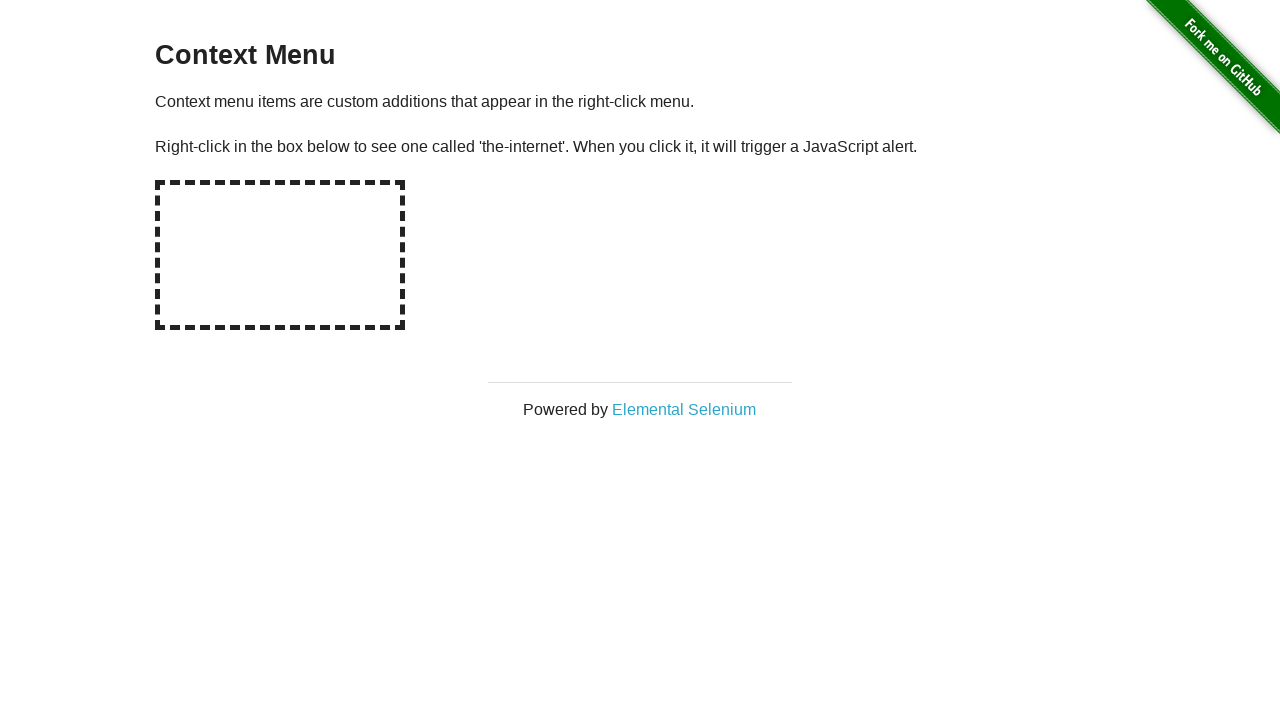

Set up dialog handler to accept alerts
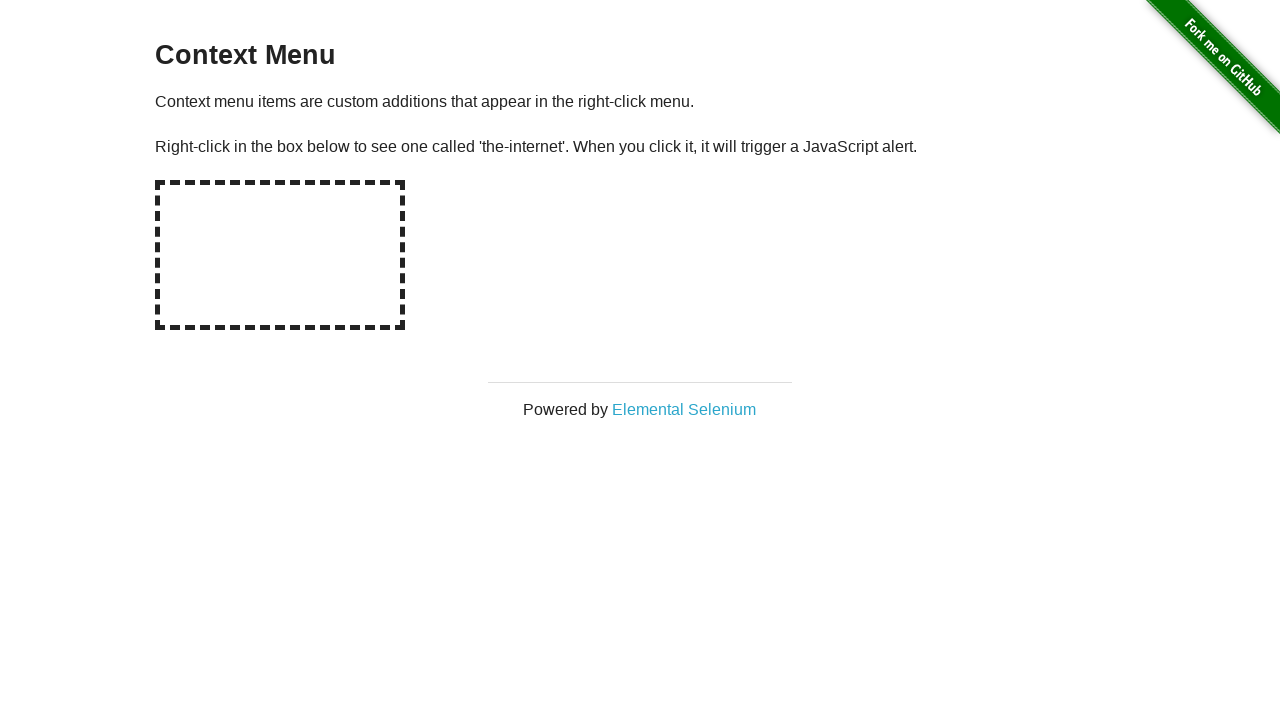

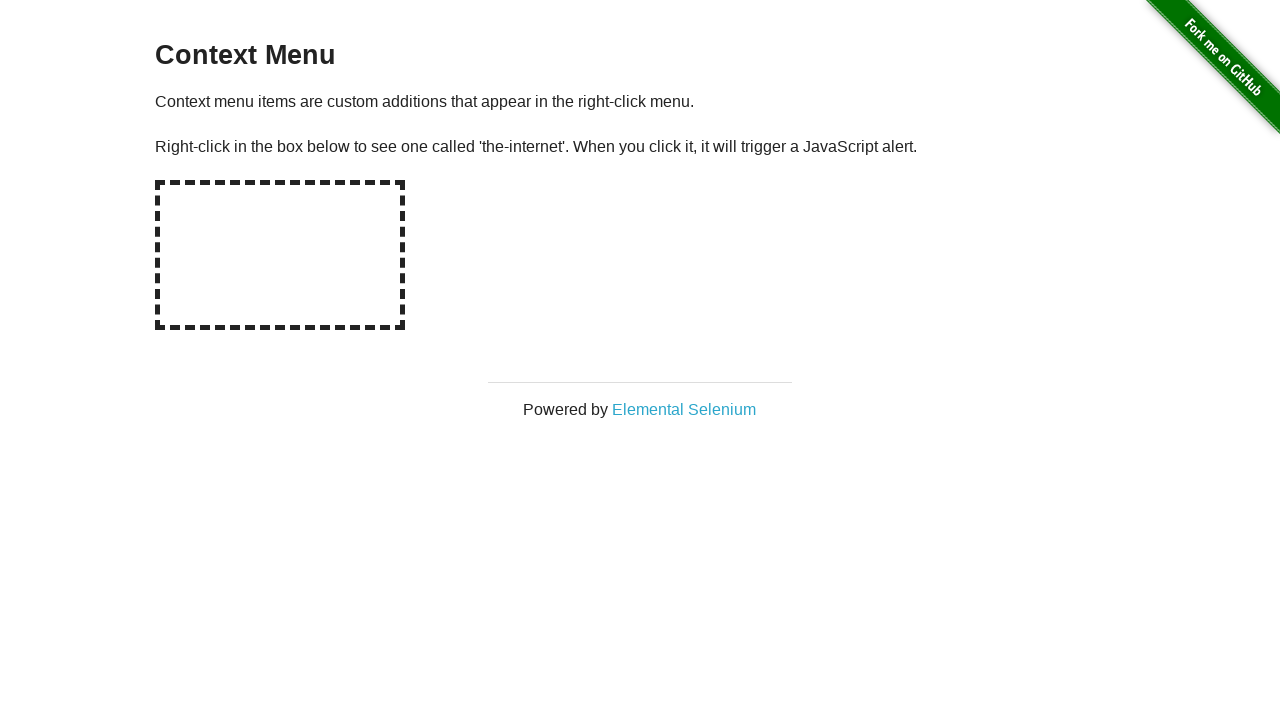